Opens the Guinness World Records website and maximizes the browser window to verify the page loads successfully.

Starting URL: https://www.guinnessworldrecords.com/

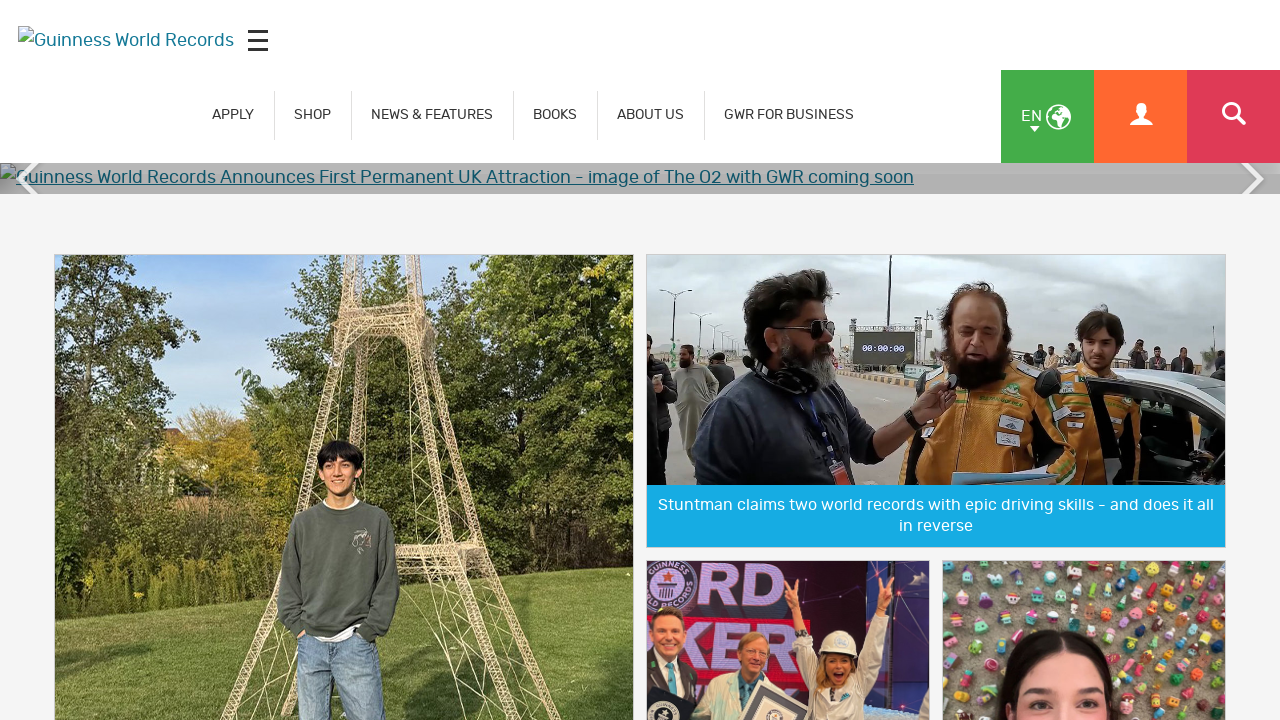

Set viewport size to 1920x1080
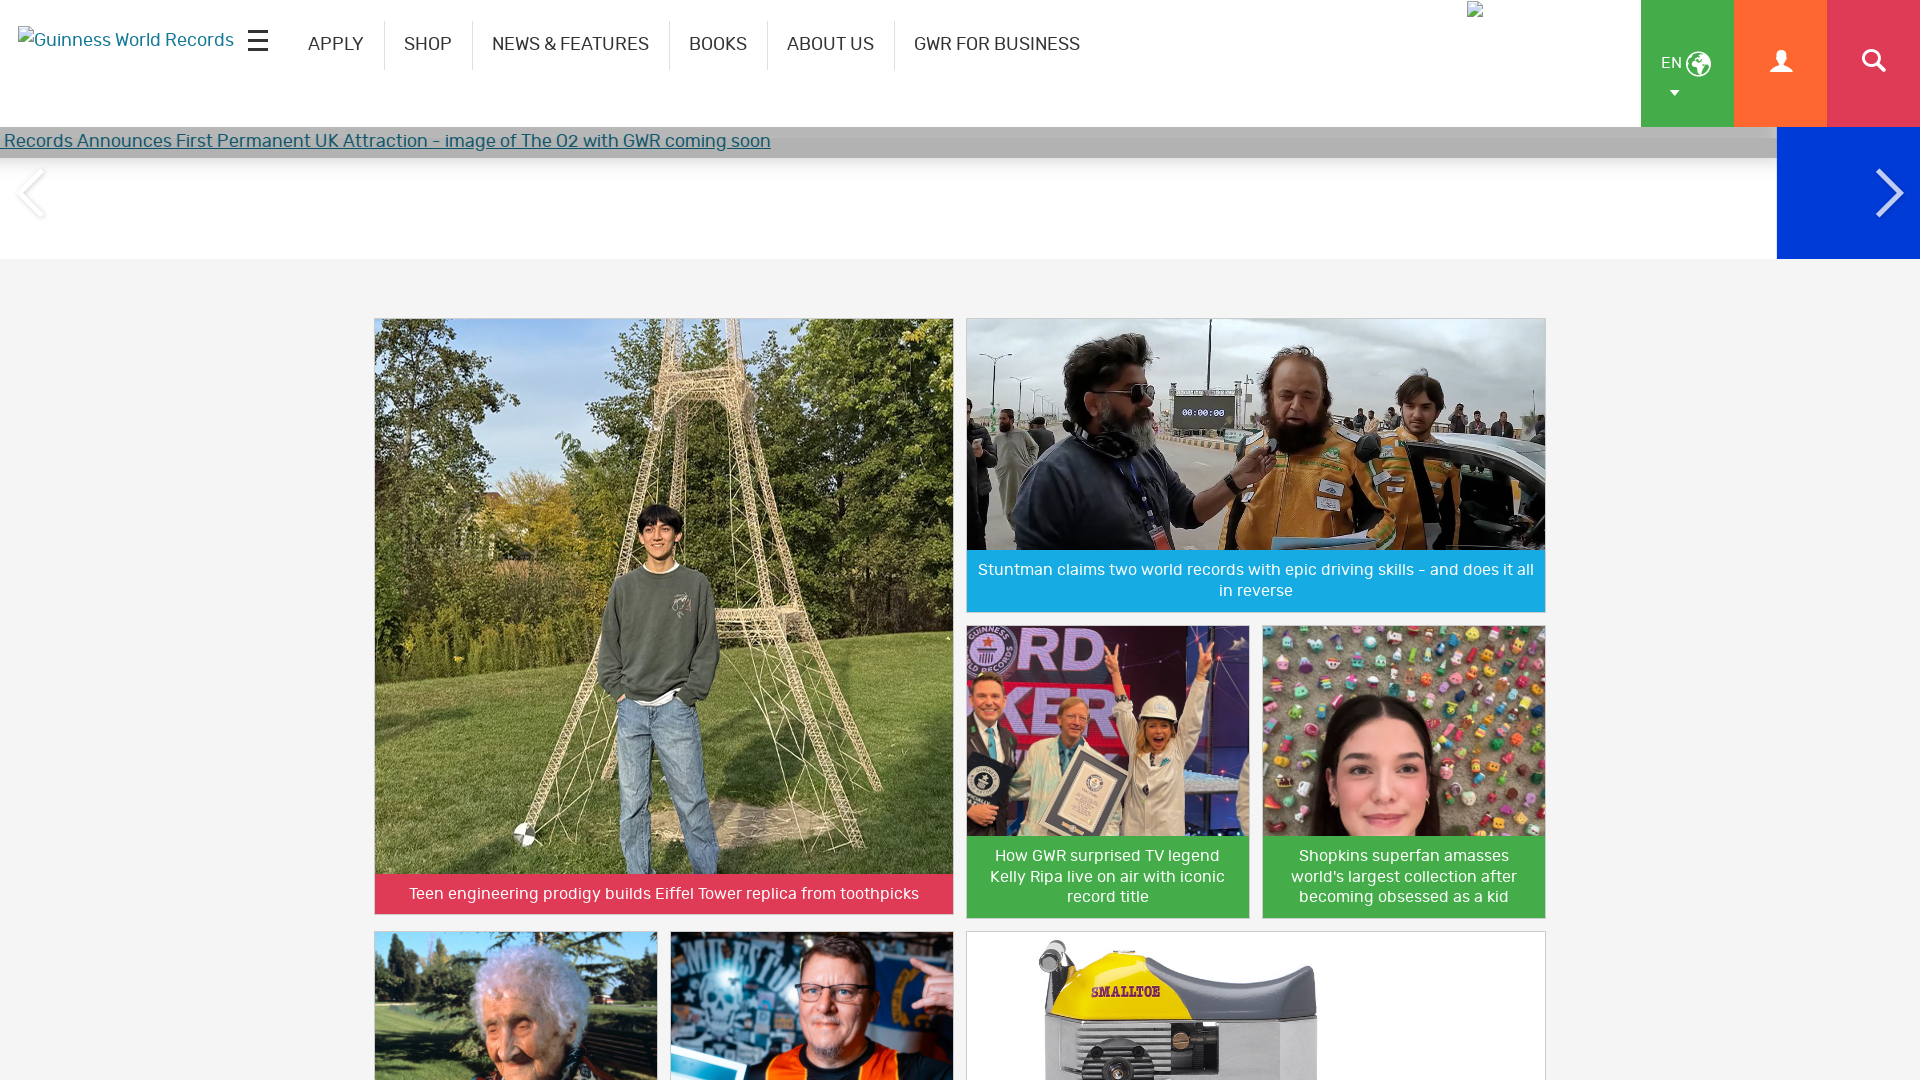

Page loaded successfully (domcontentloaded state)
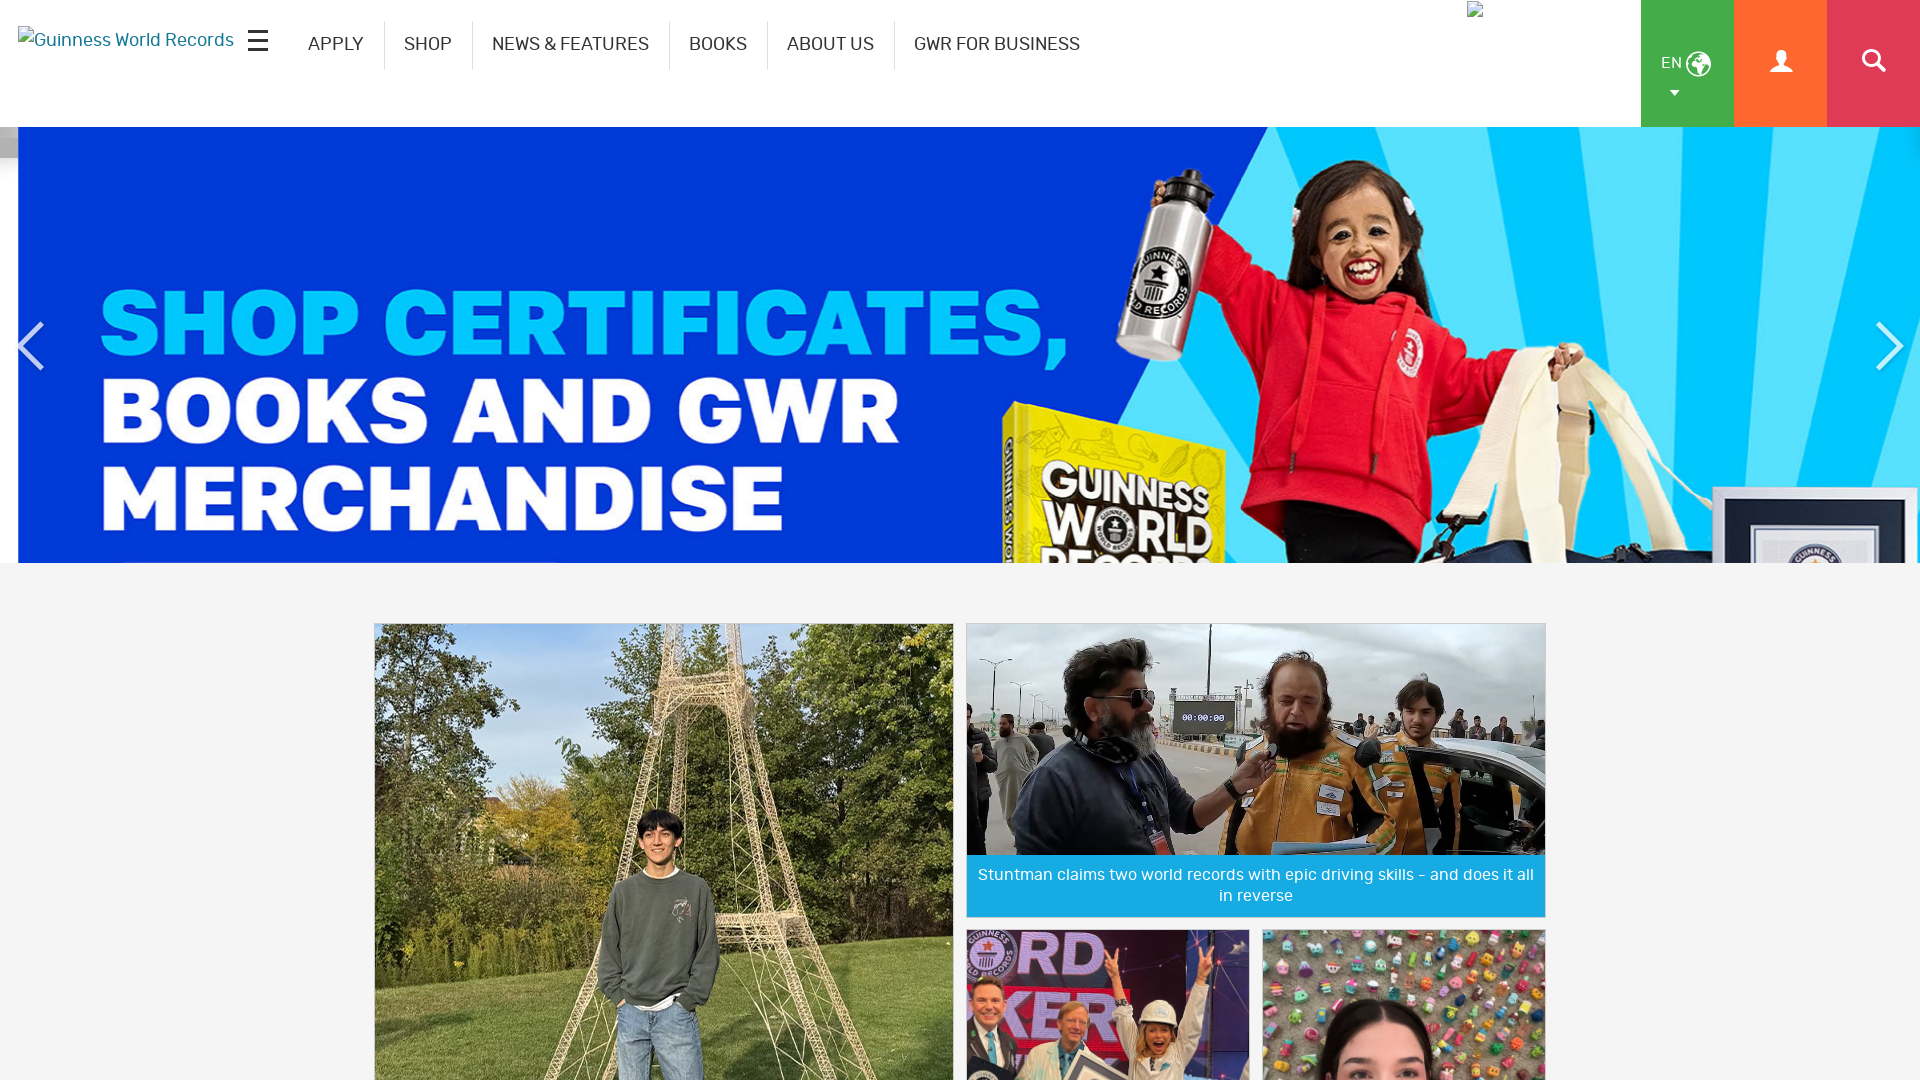

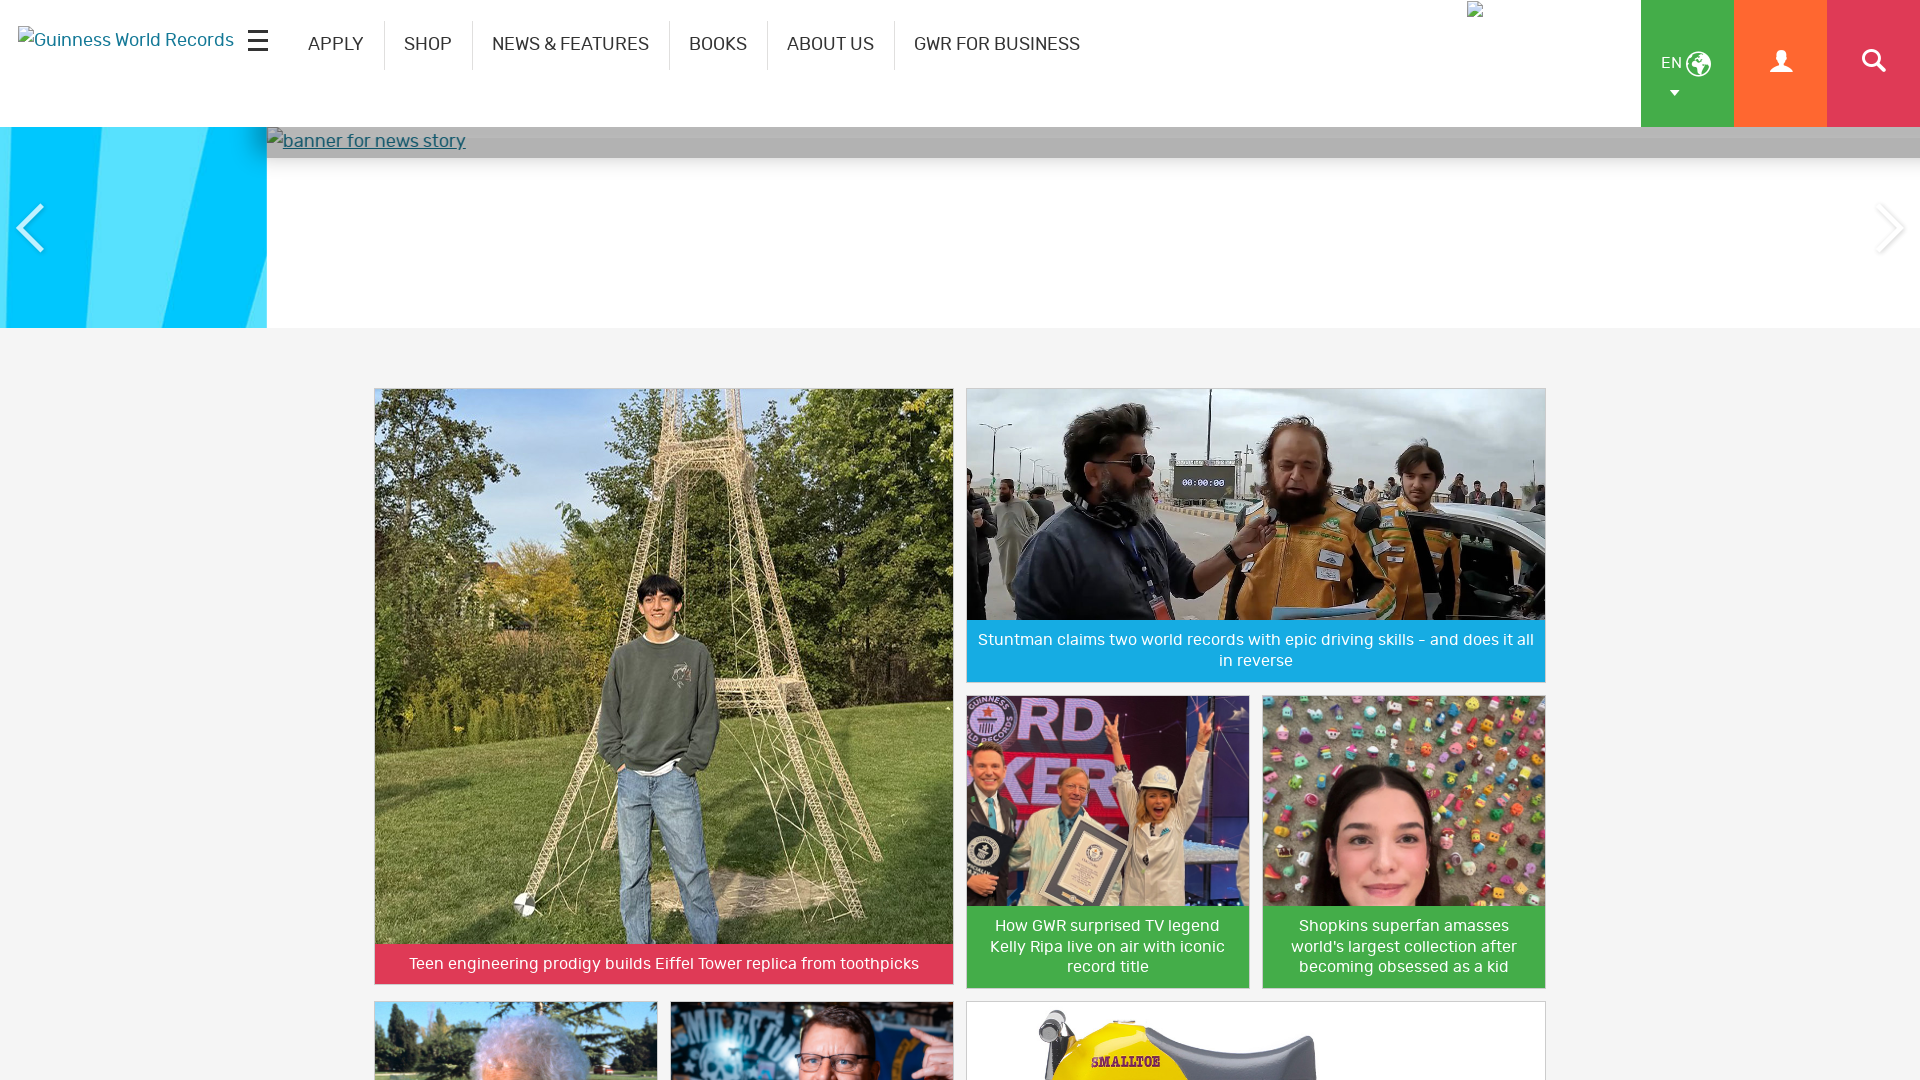